Tests registration form validation by entering a password that is too short (less than 6 characters) and verifying error messages appear

Starting URL: https://alada.vn/tai-khoan/dang-ky.html

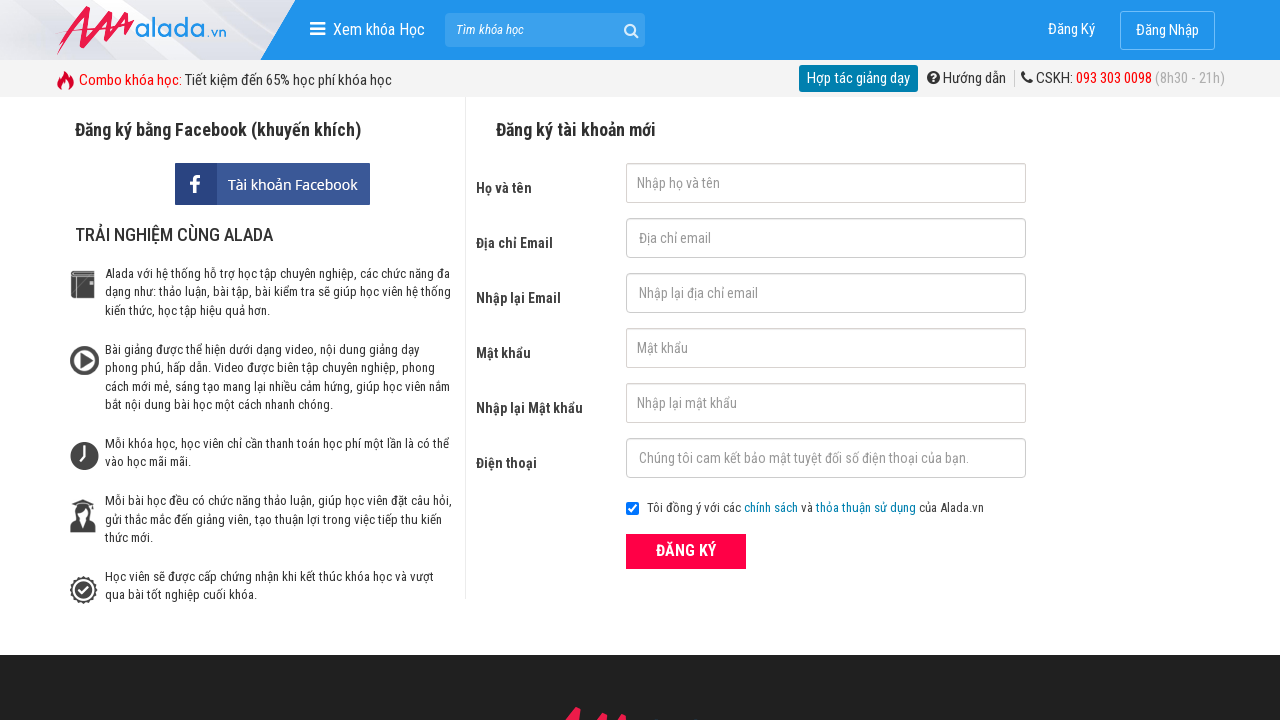

Filled first name field with 'Trần Thị Thảo' on #txtFirstname
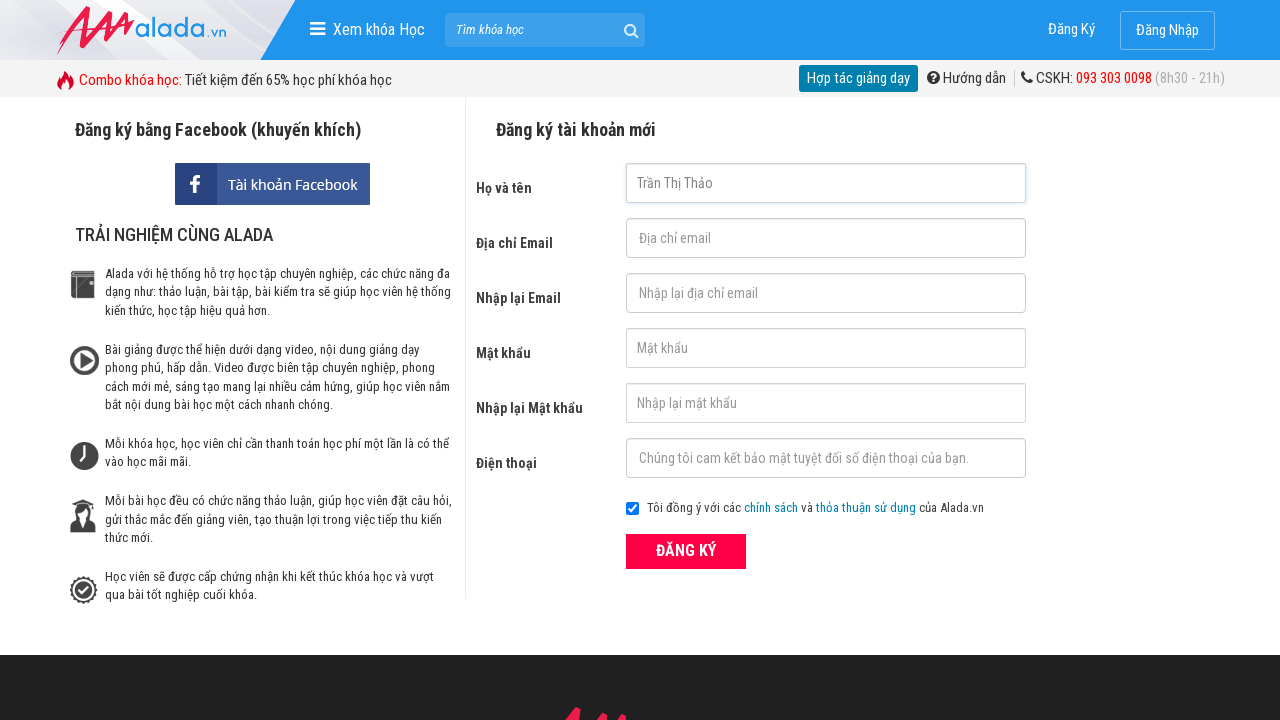

Filled email field with 'tranthithao@gmail.com' on #txtEmail
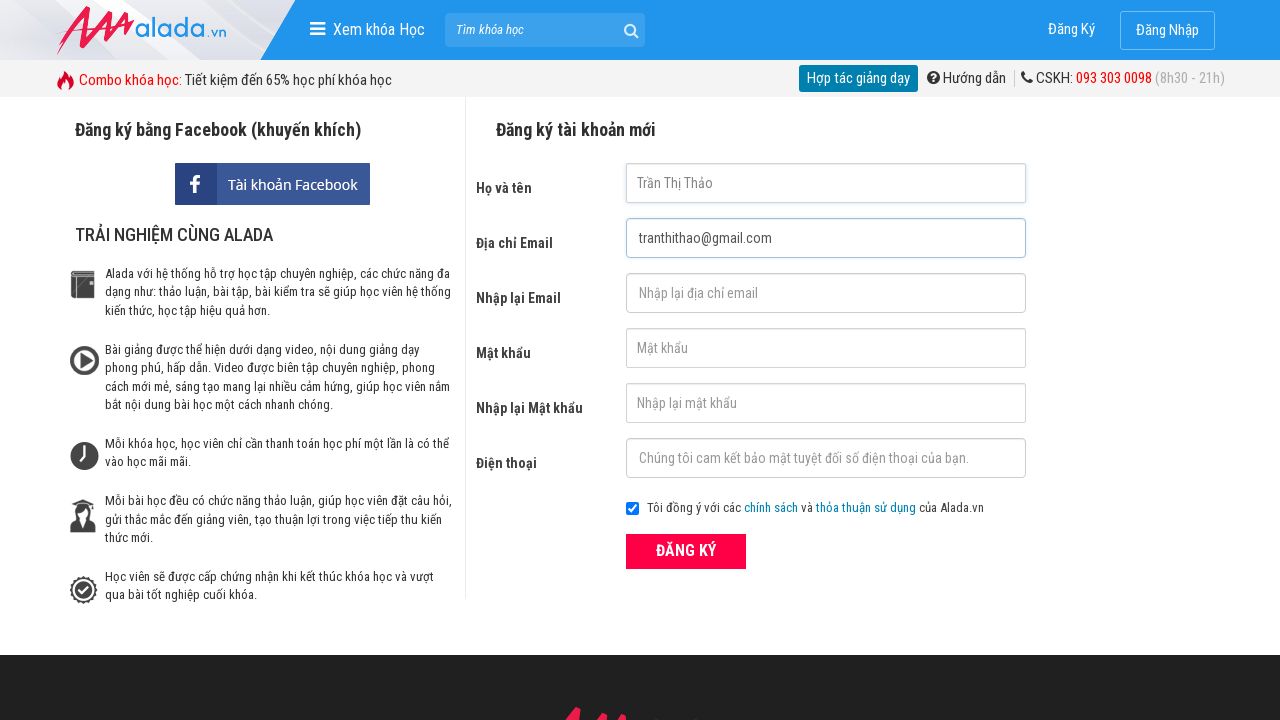

Filled confirm email field with 'tranthithao@gmail.com' on #txtCEmail
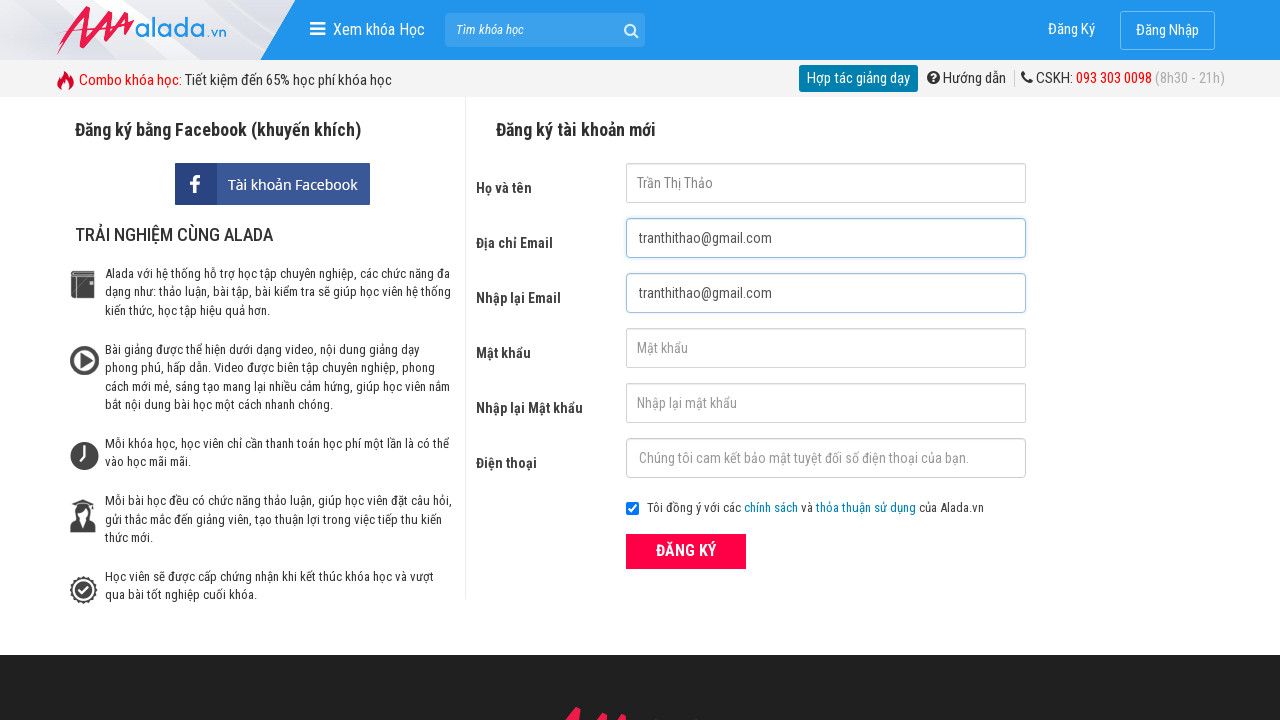

Filled phone field with '0961845598' on #txtPhone
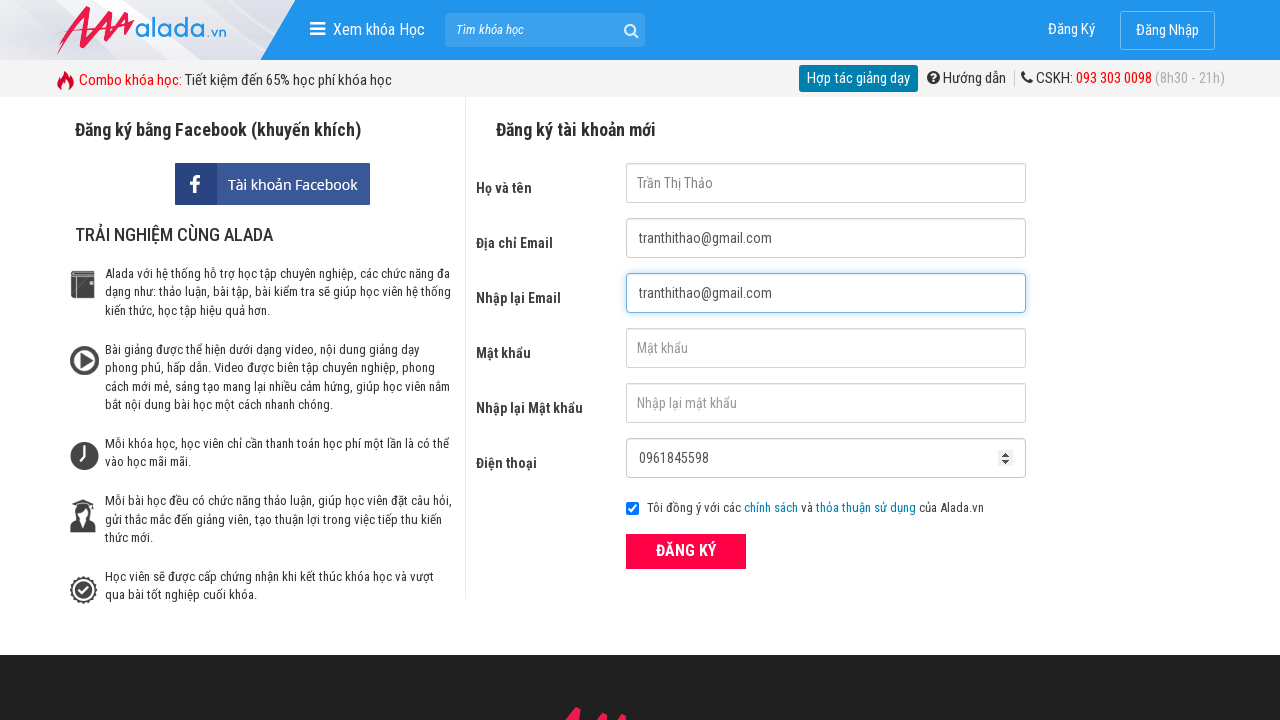

Filled password field with short password '1111' (less than 6 characters) on #txtPassword
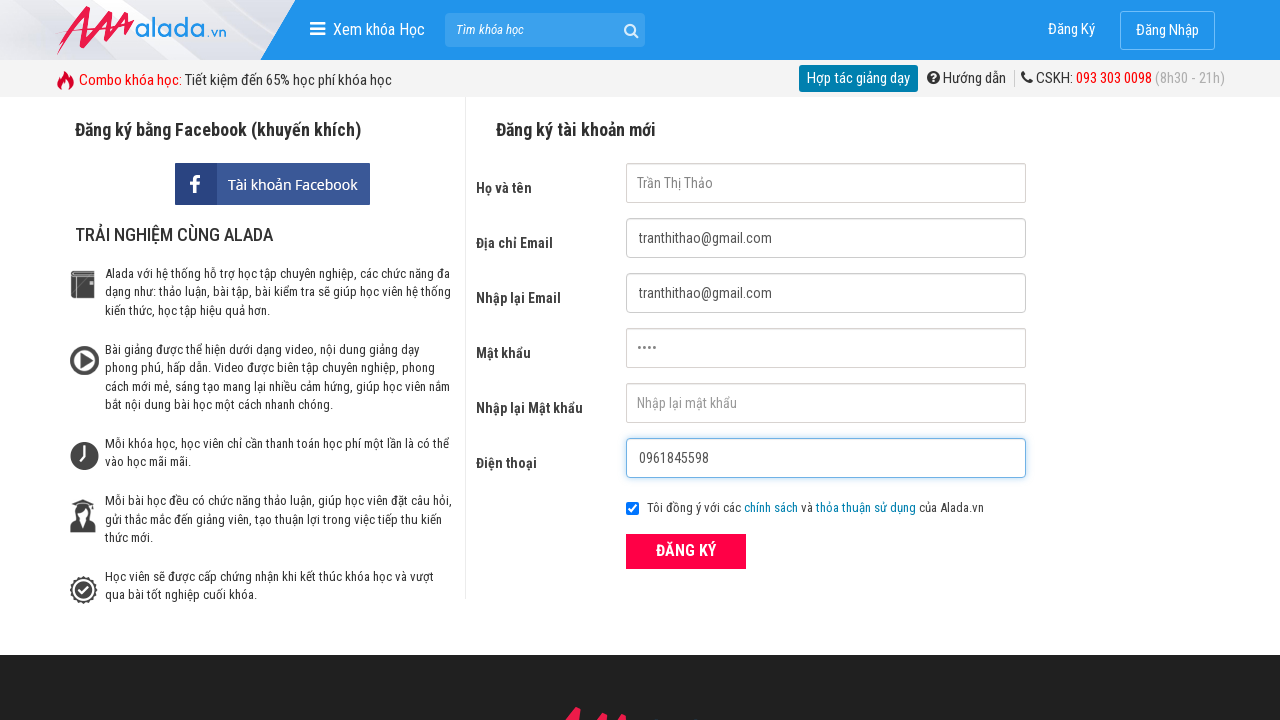

Filled confirm password field with '11111' on #txtCPassword
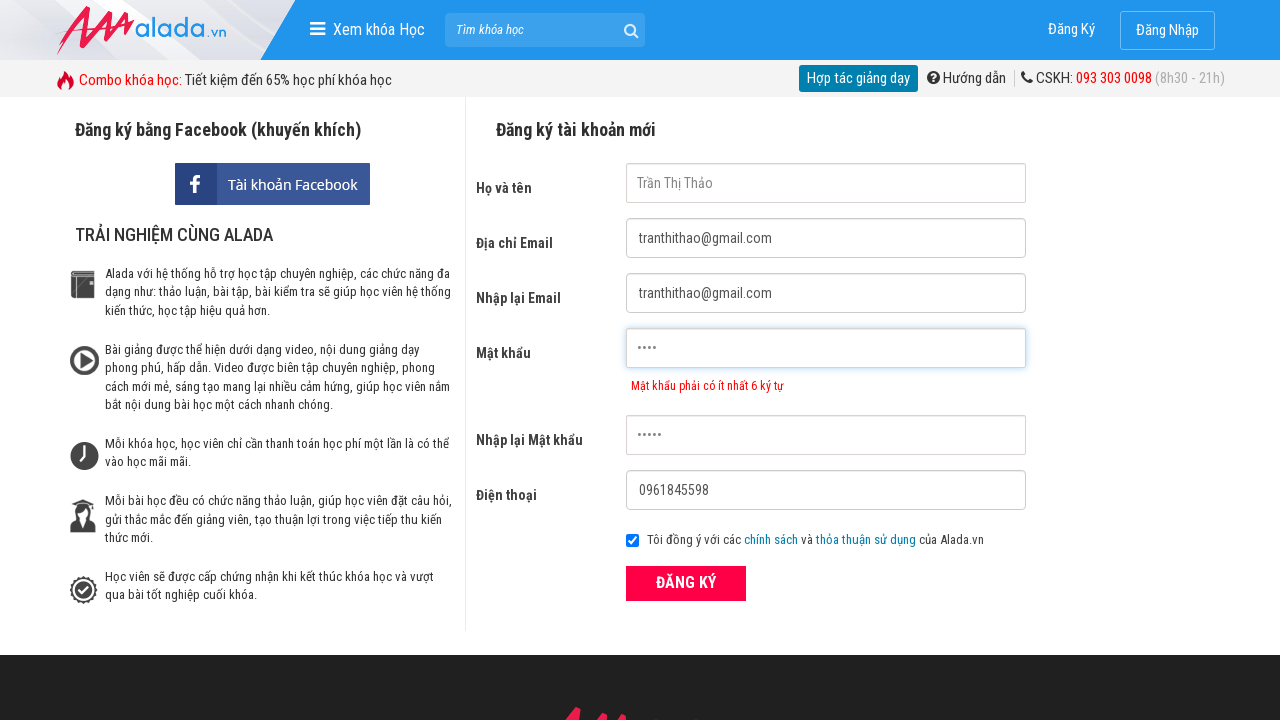

Clicked ĐĂNG KÝ (Register) button at (686, 583) on xpath=//form[@id='frmLogin']//button[text()='ĐĂNG KÝ']
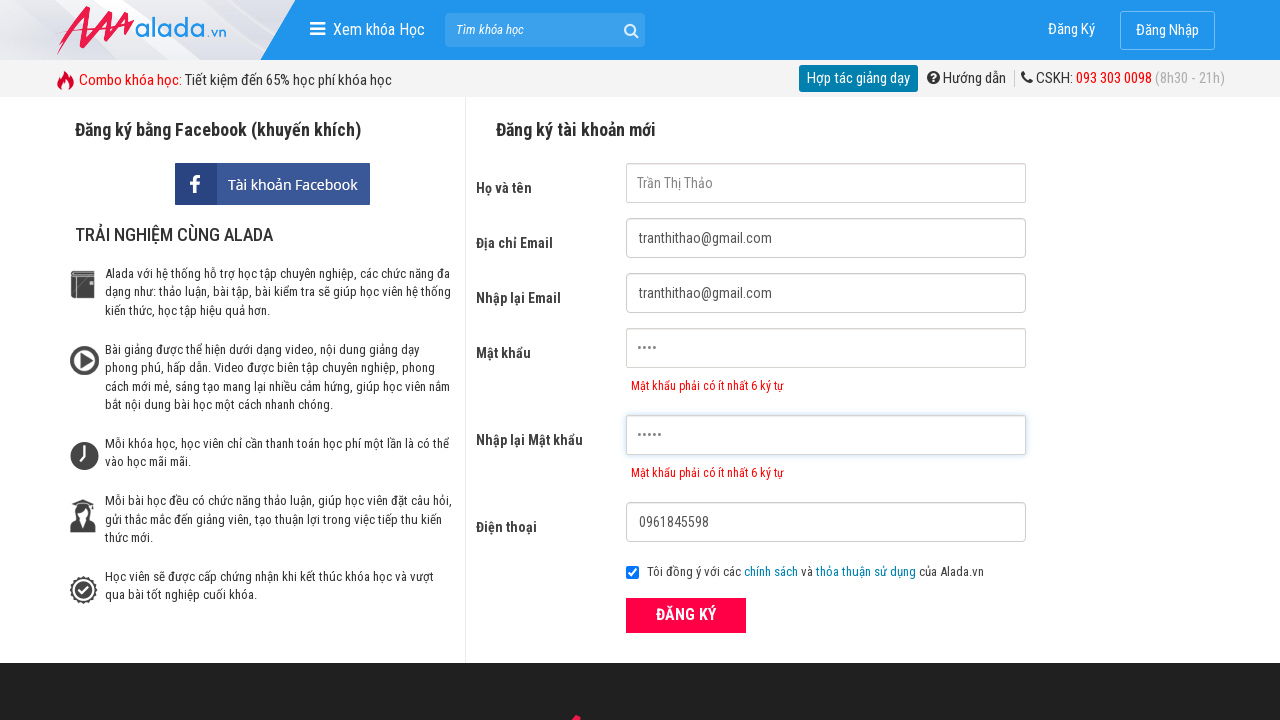

Password error message appeared
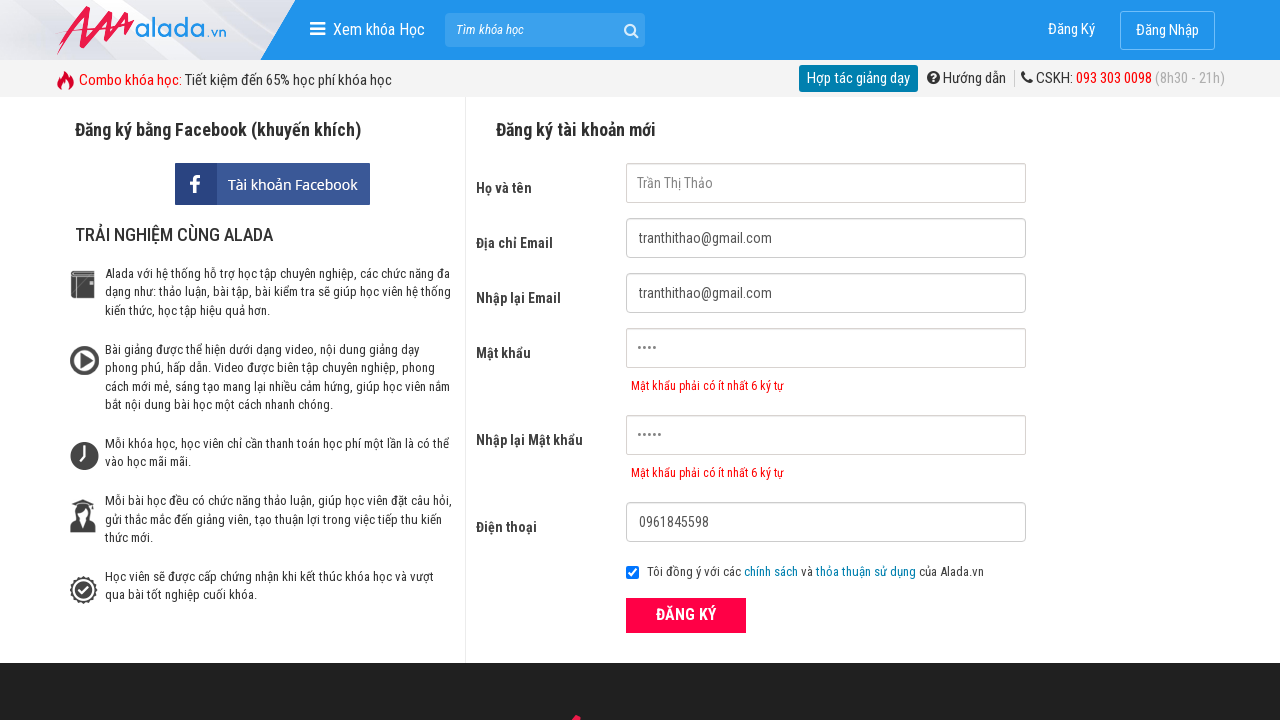

Confirm password error message appeared
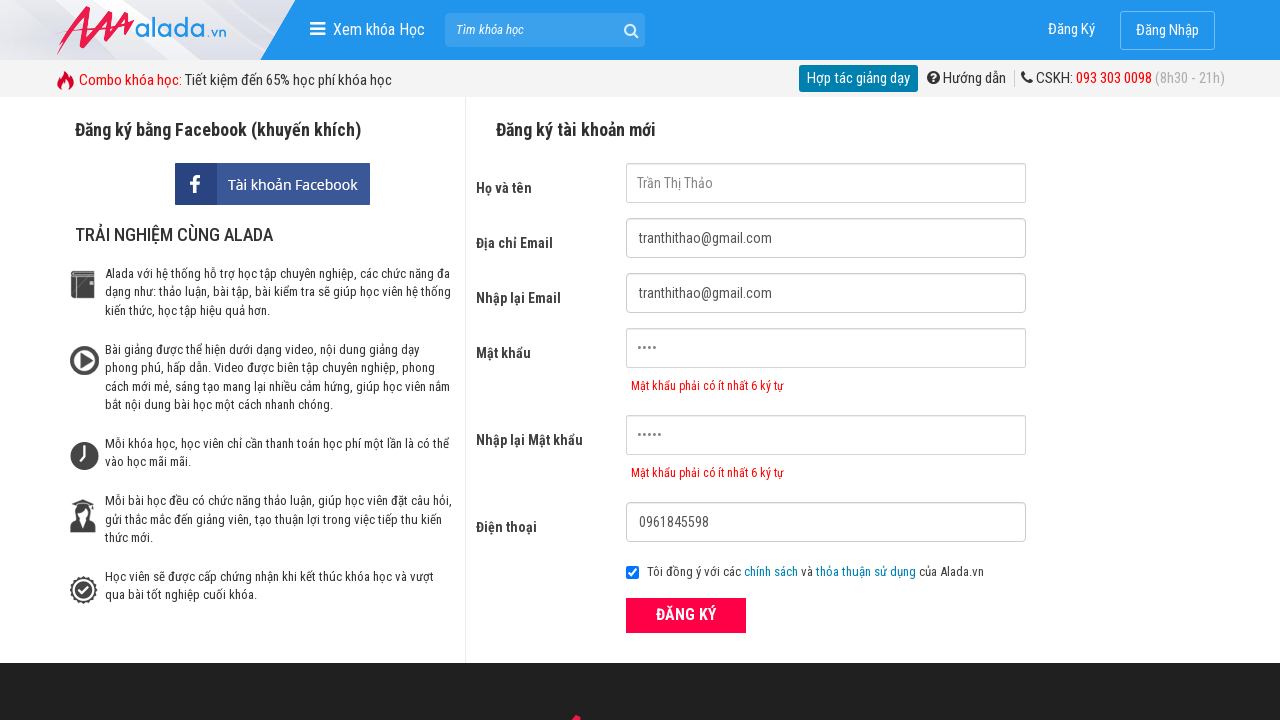

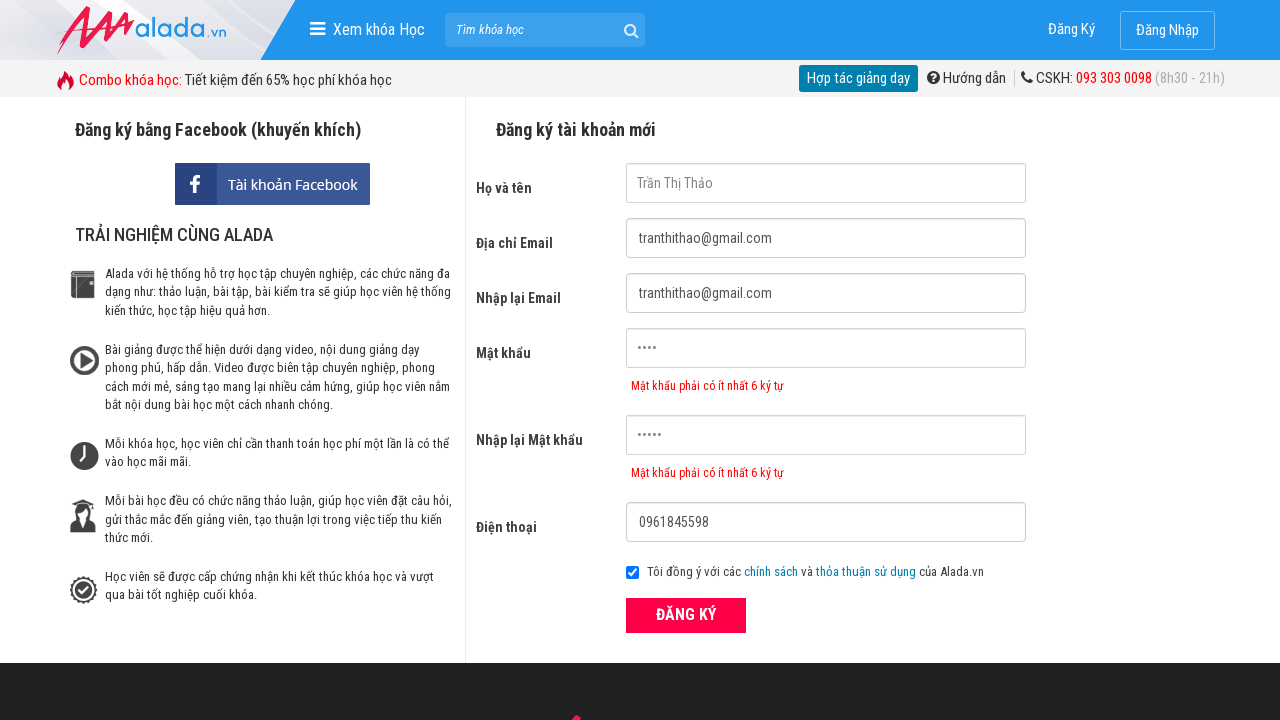